Simple navigation test that opens the ek.ua website

Starting URL: https://ek.ua/

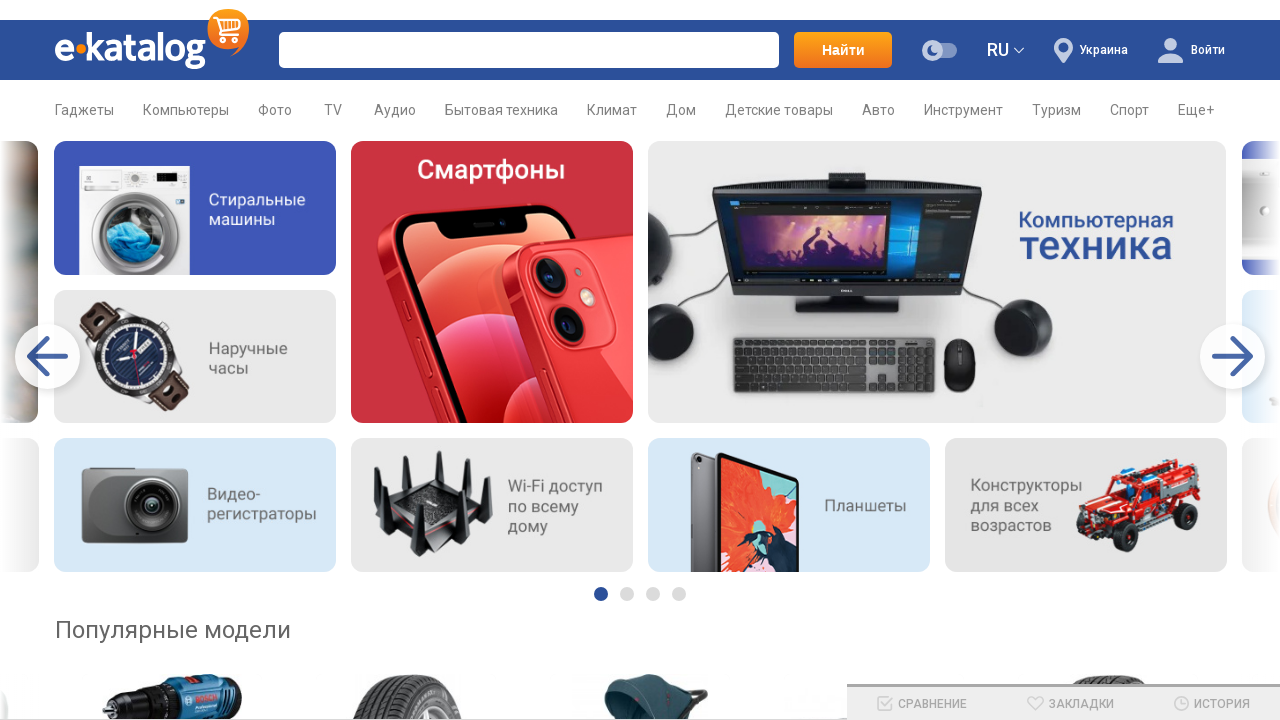

Navigated to https://ek.ua/
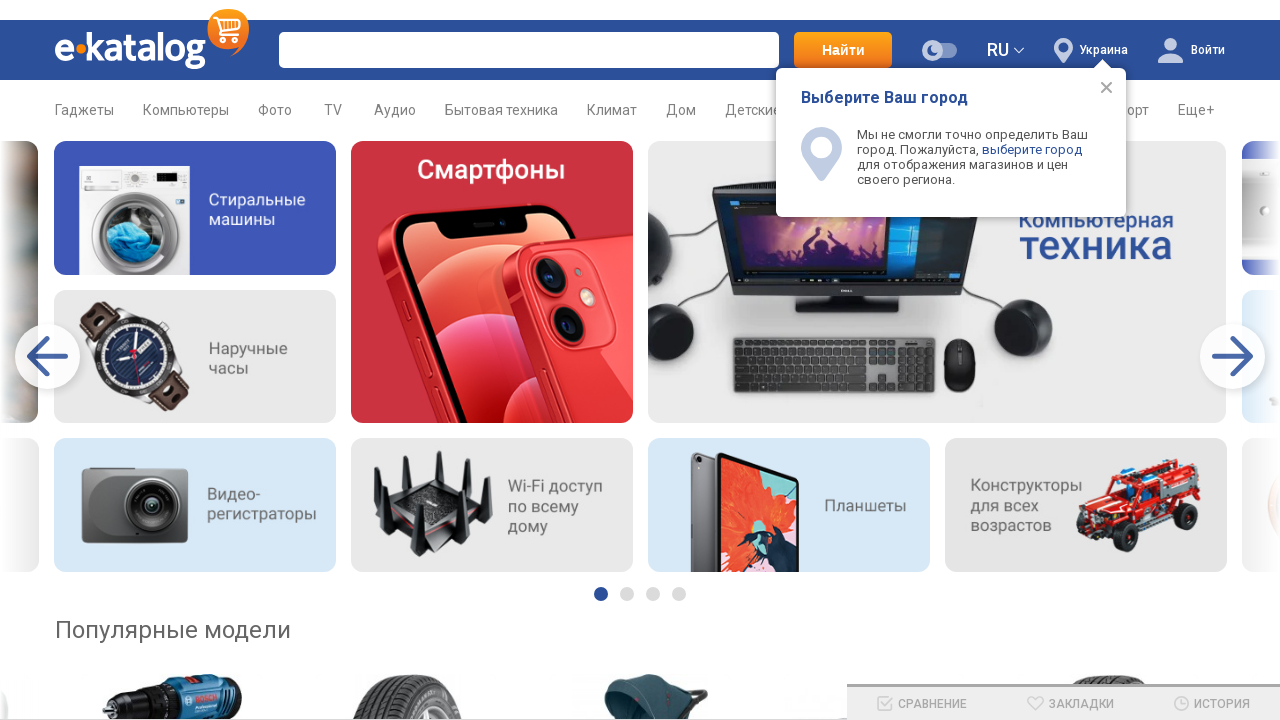

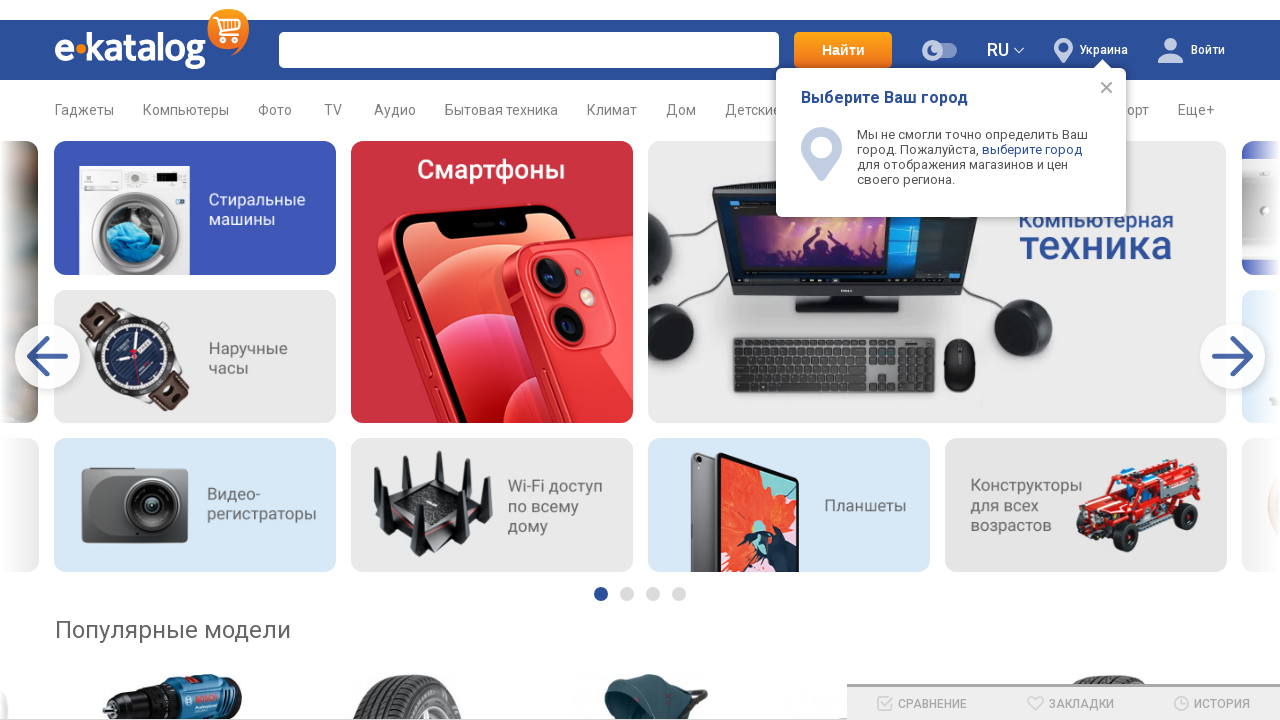